Tests marking individual todo items as complete by clicking their checkboxes

Starting URL: https://demo.playwright.dev/todomvc

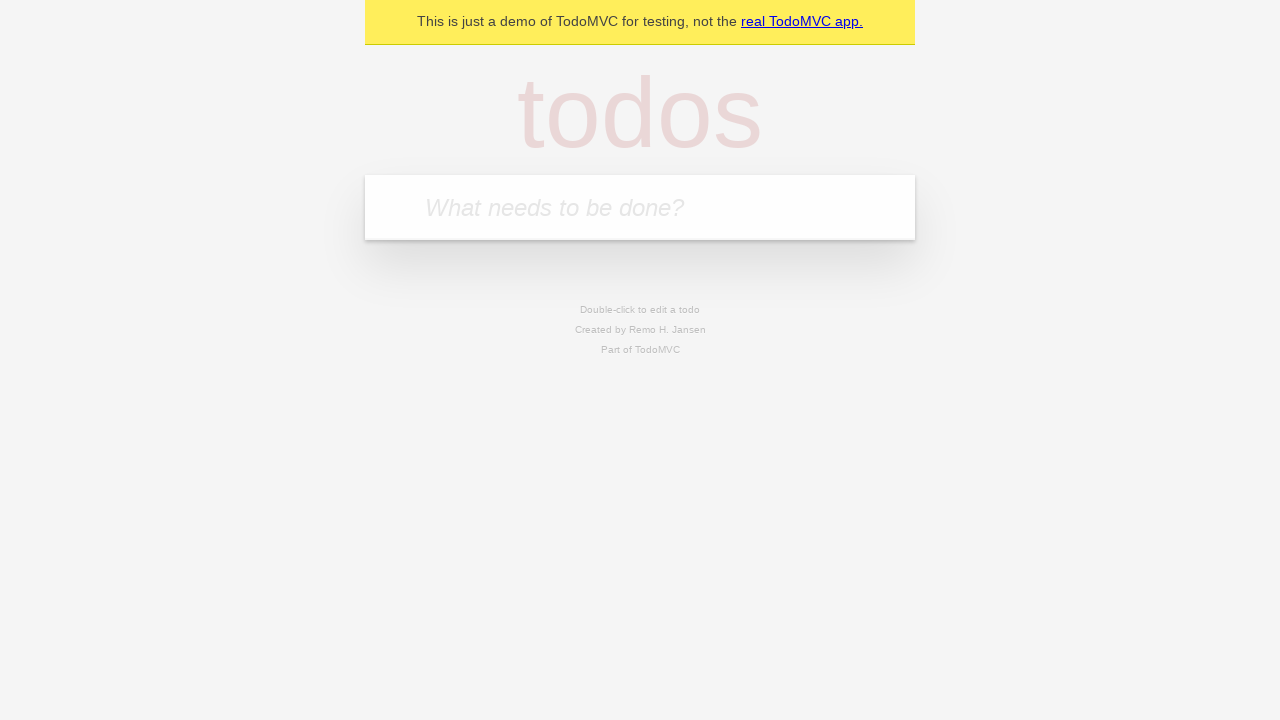

Filled todo input with 'buy some cheese' on internal:attr=[placeholder="What needs to be done?"i]
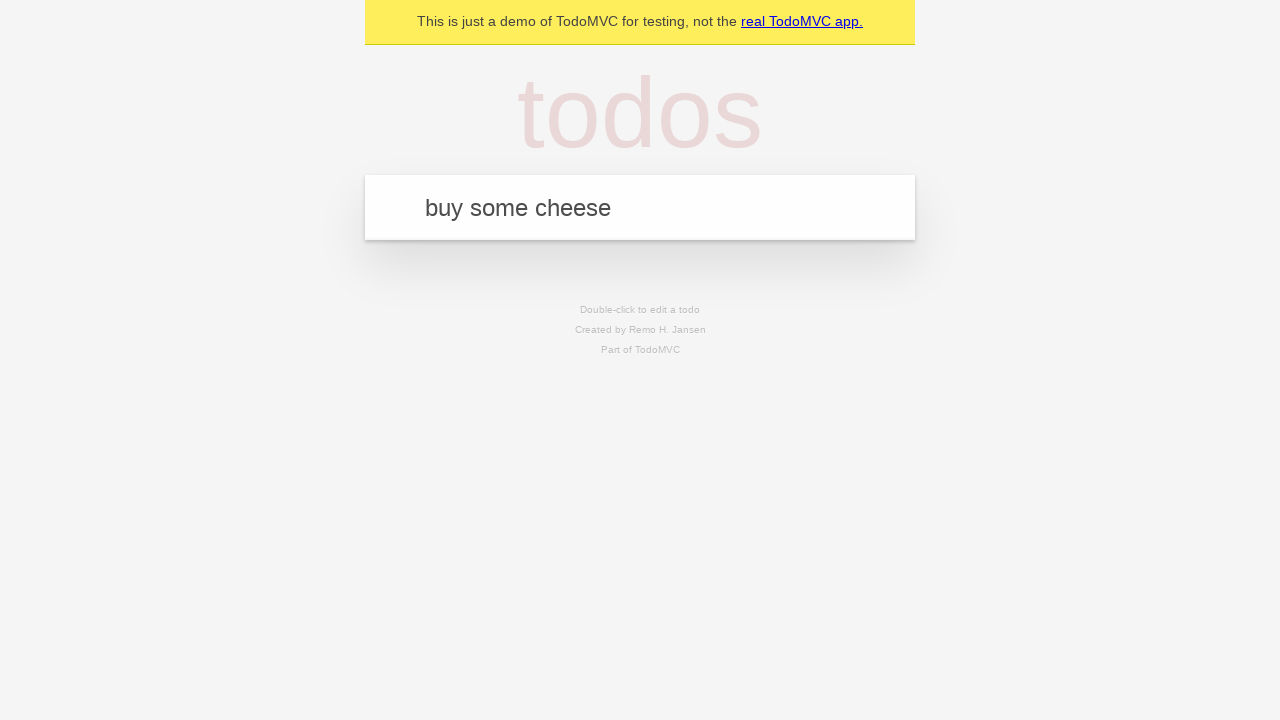

Pressed Enter to create todo item 'buy some cheese' on internal:attr=[placeholder="What needs to be done?"i]
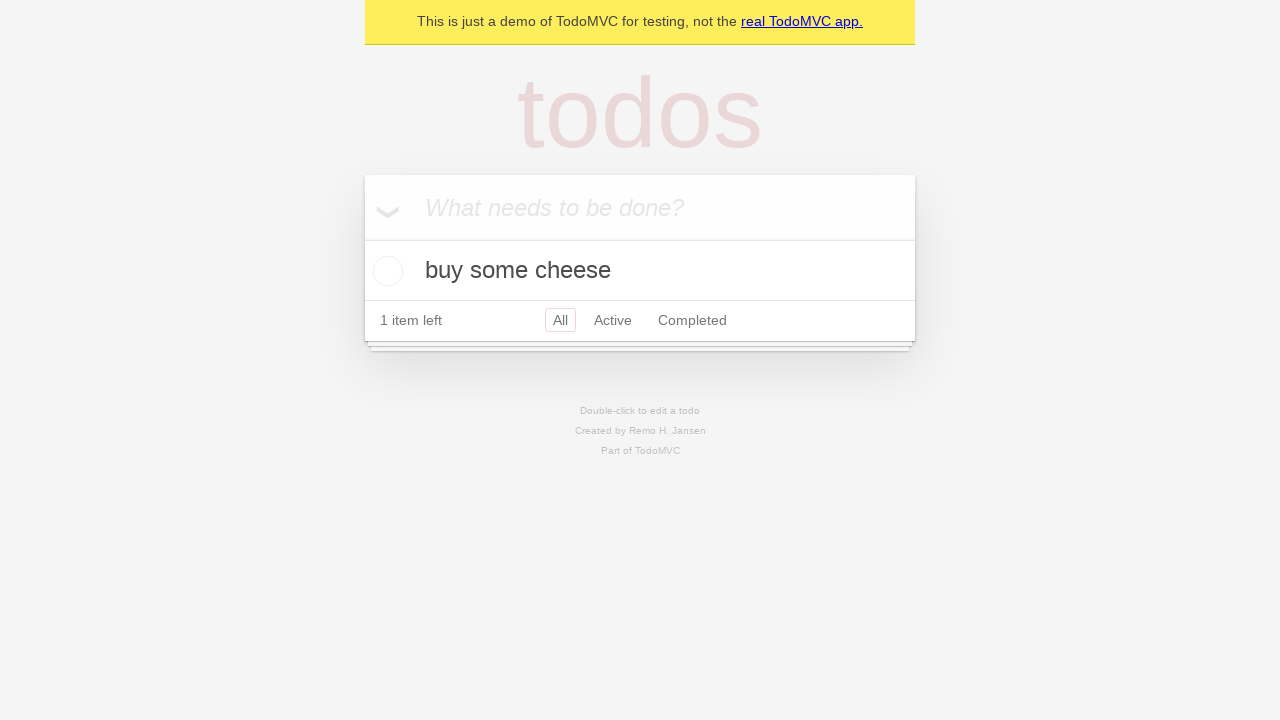

Filled todo input with 'feed the cat' on internal:attr=[placeholder="What needs to be done?"i]
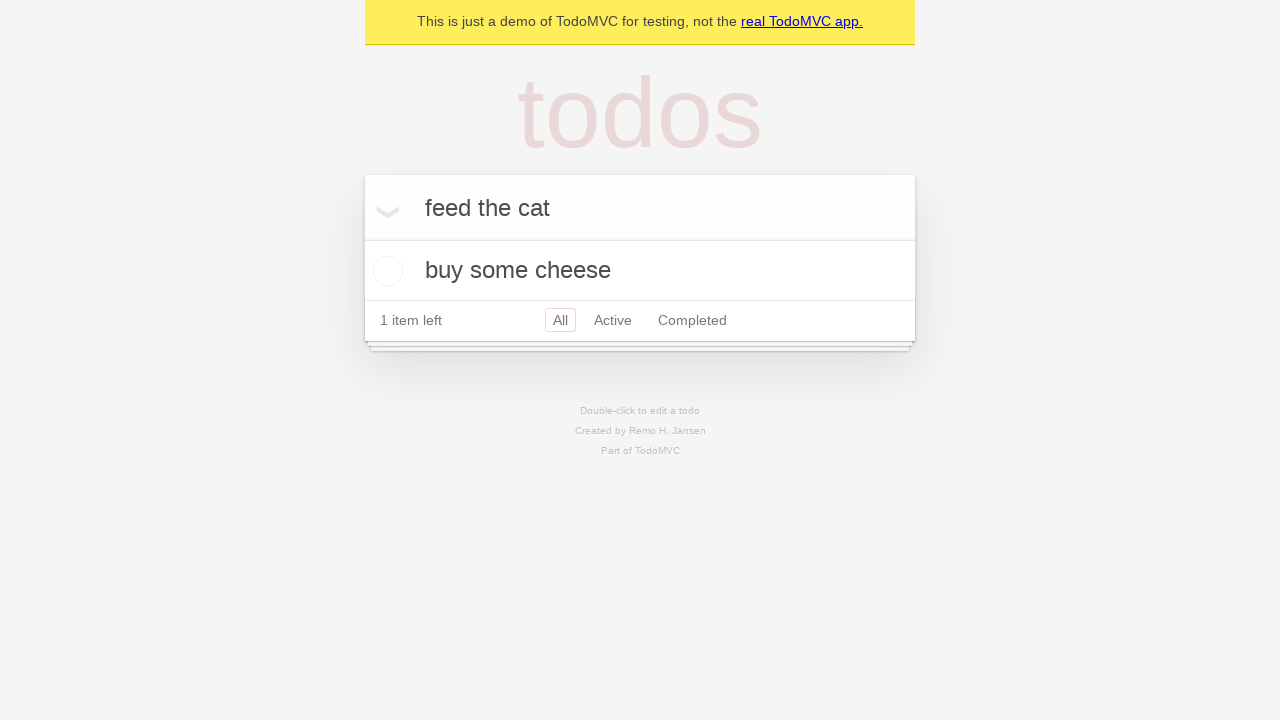

Pressed Enter to create todo item 'feed the cat' on internal:attr=[placeholder="What needs to be done?"i]
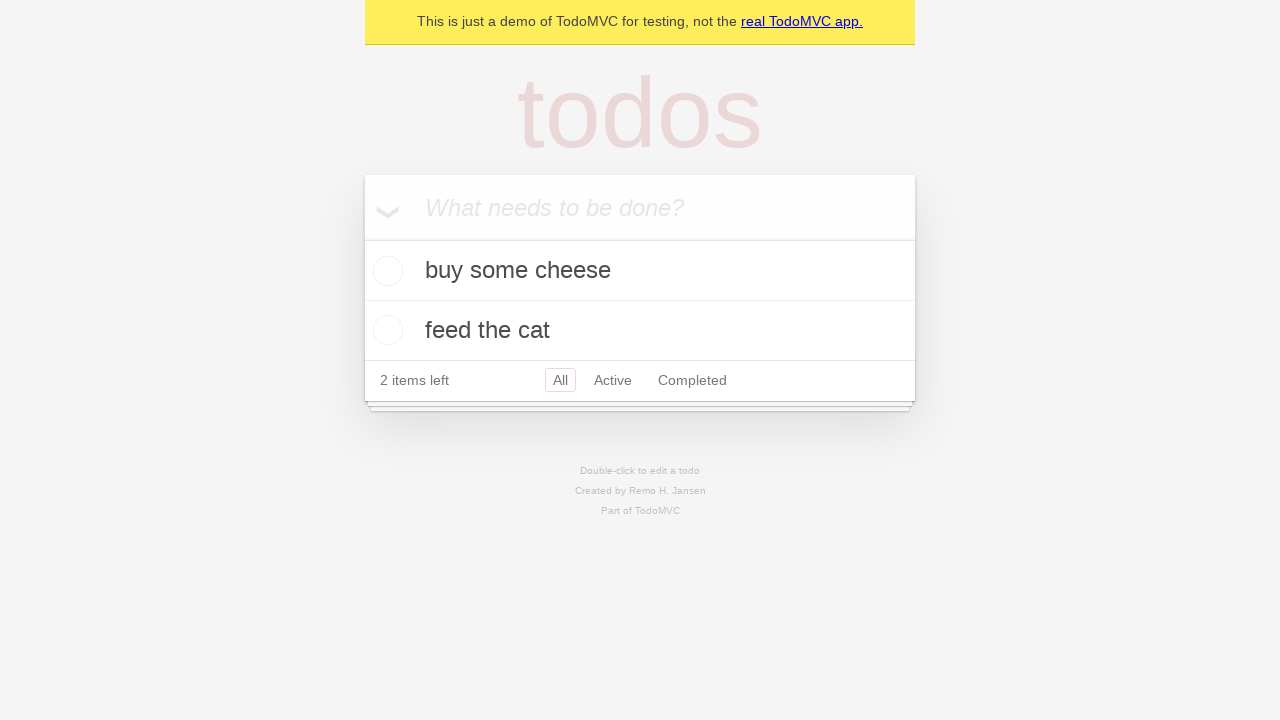

Waited for second todo item to load
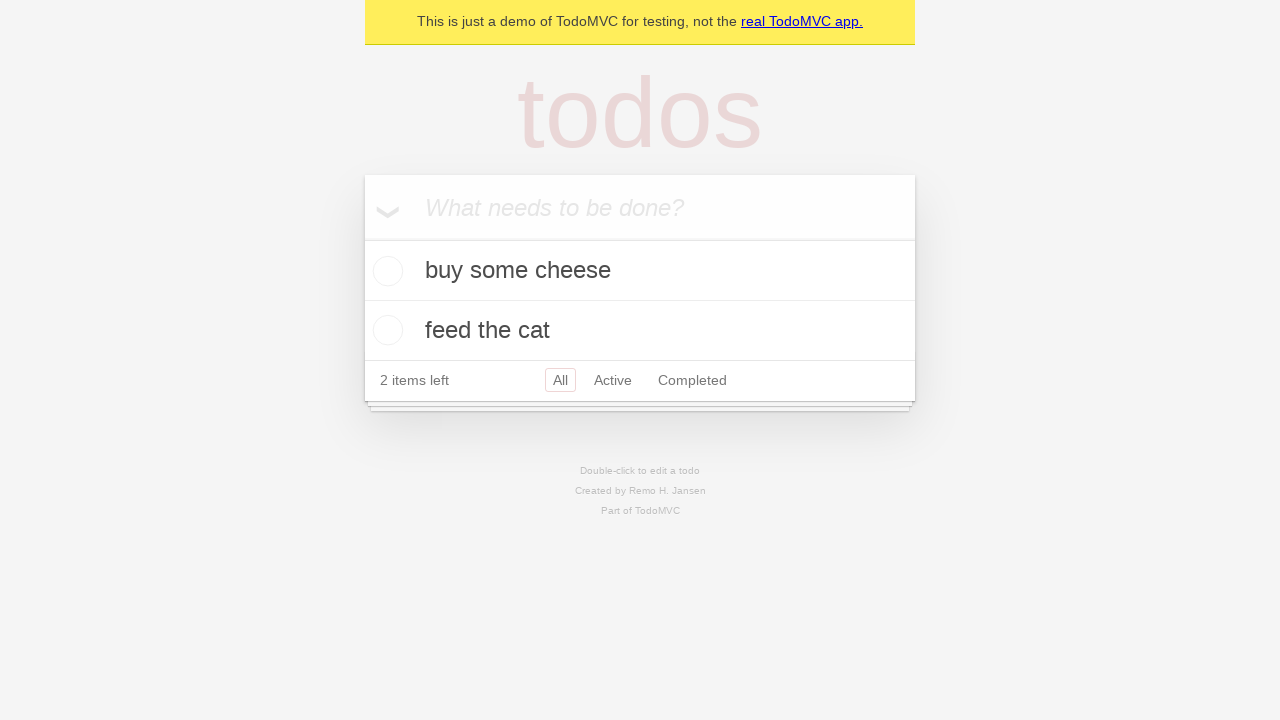

Marked first todo item 'buy some cheese' as complete at (385, 271) on [data-testid='todo-item'] >> nth=0 >> internal:role=checkbox
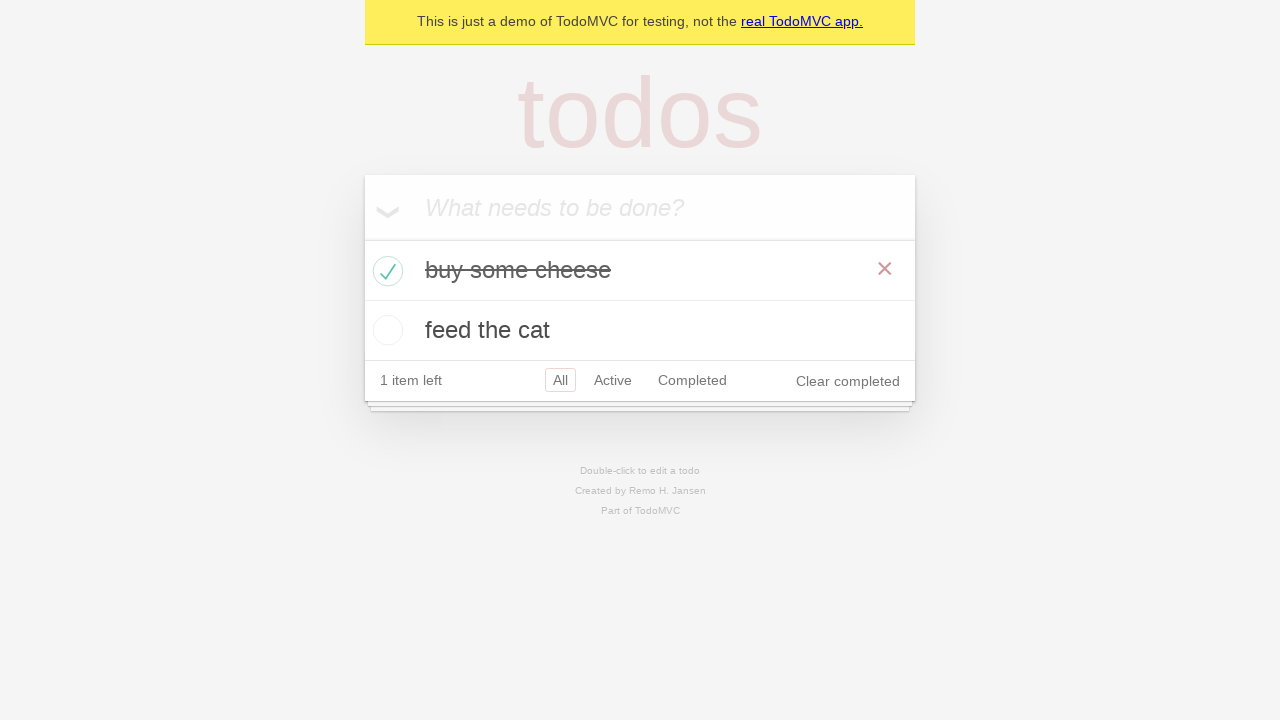

Marked second todo item 'feed the cat' as complete at (385, 330) on [data-testid='todo-item'] >> nth=1 >> internal:role=checkbox
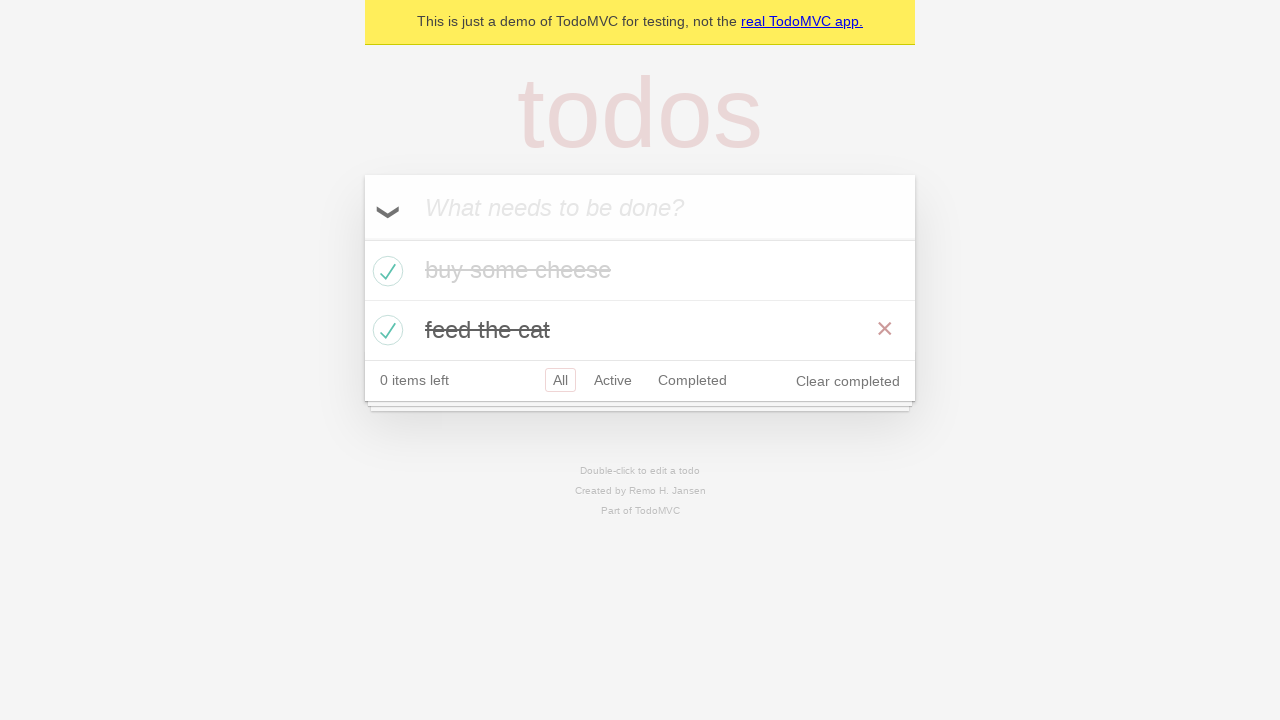

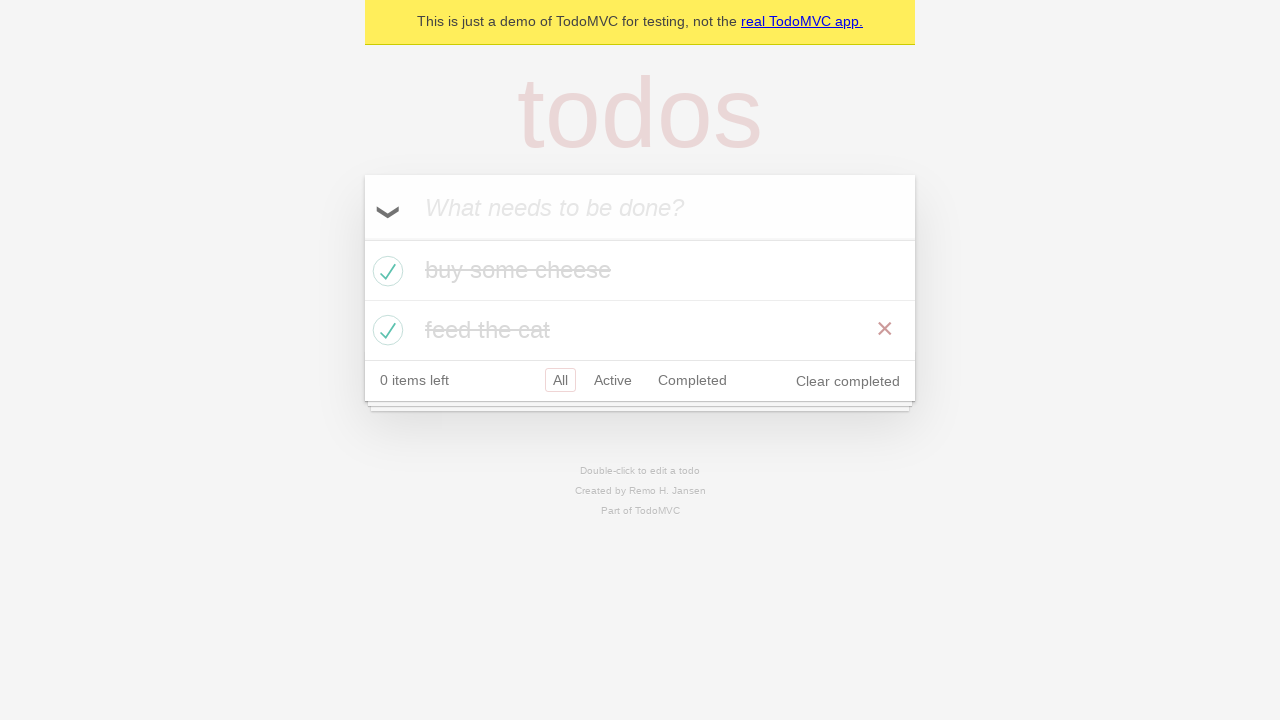